Tests opening a new tab, verifying it opened, closing it and returning to original tab

Starting URL: http://www.qaclickacademy.com/practice.php

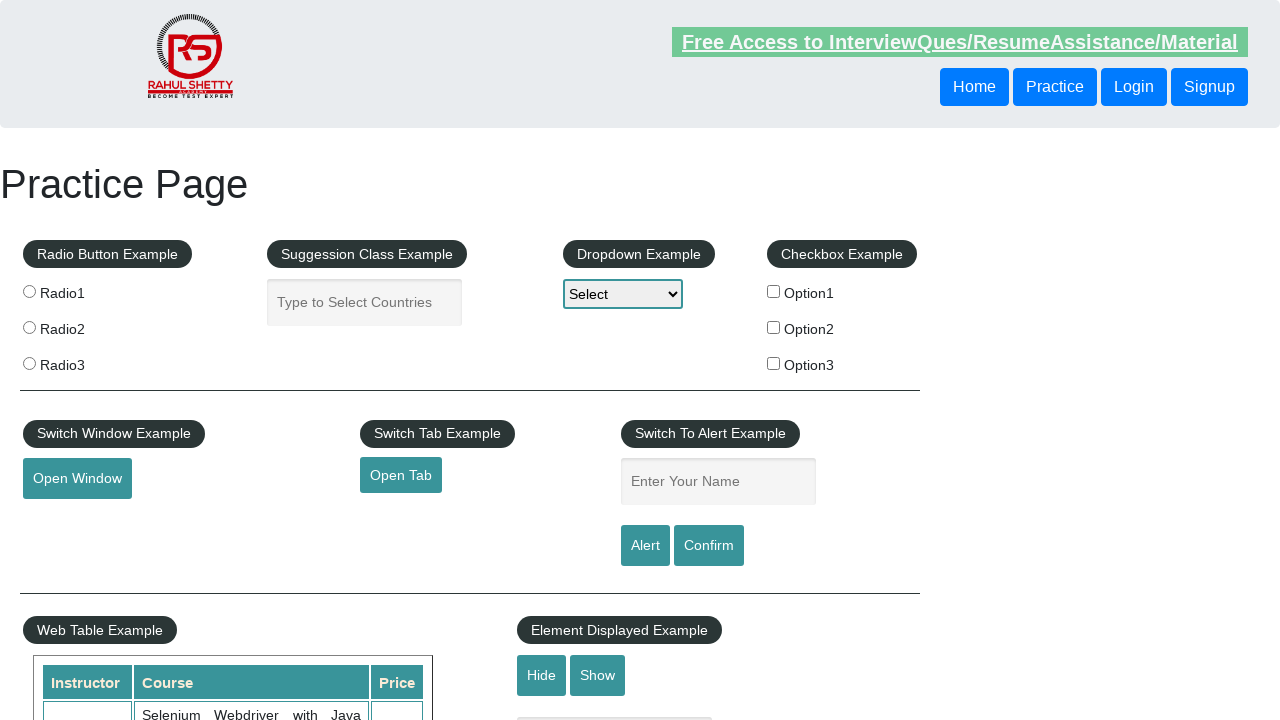

Clicked button to open new tab at (401, 475) on #opentab
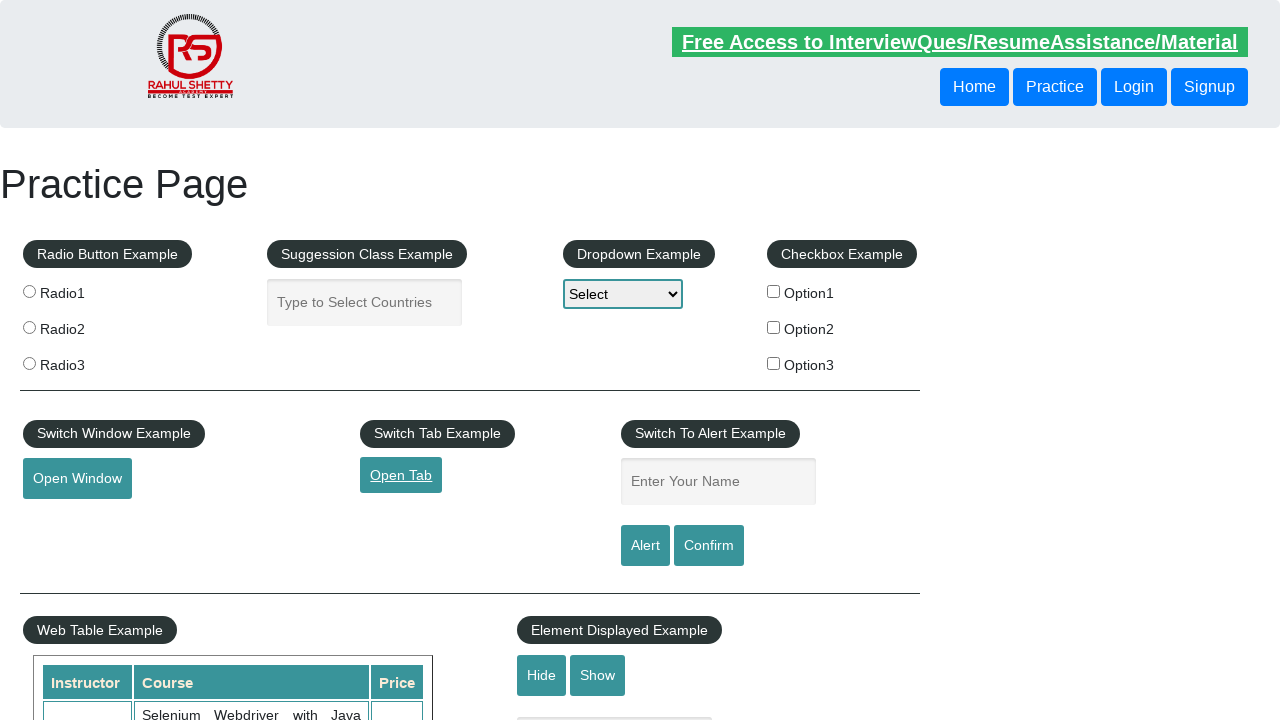

New tab opened and captured
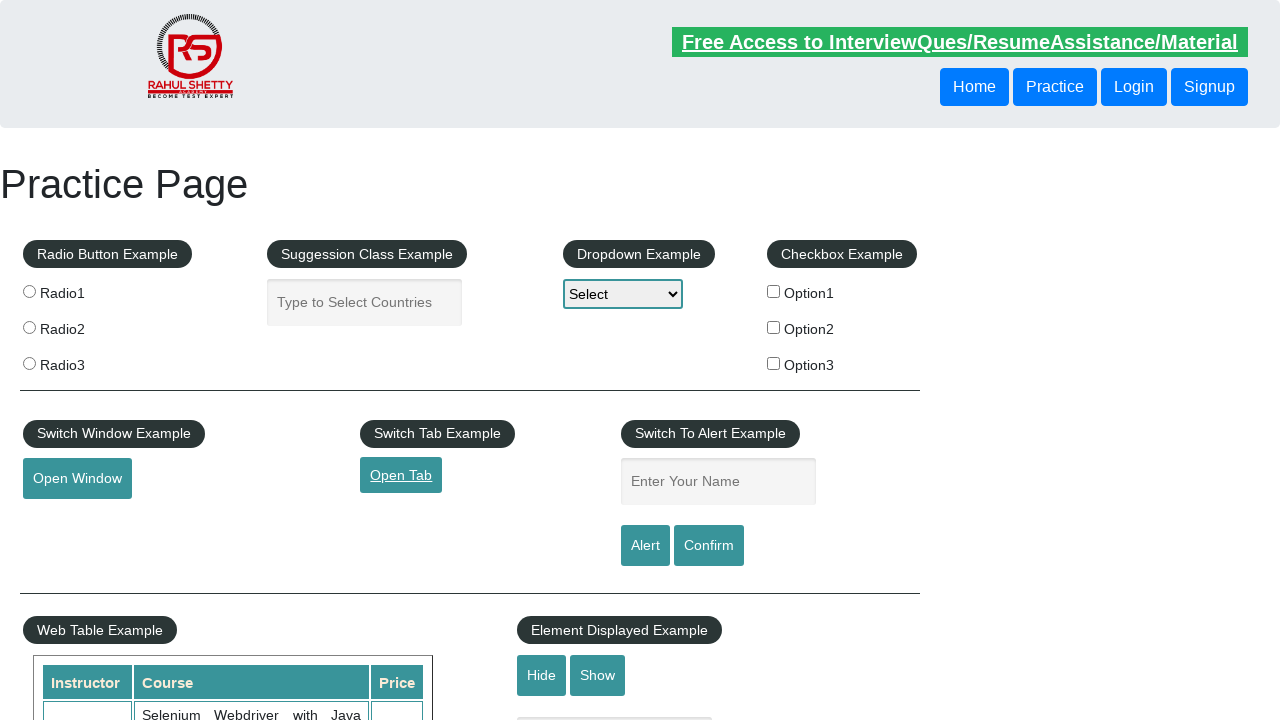

New tab page loaded completely
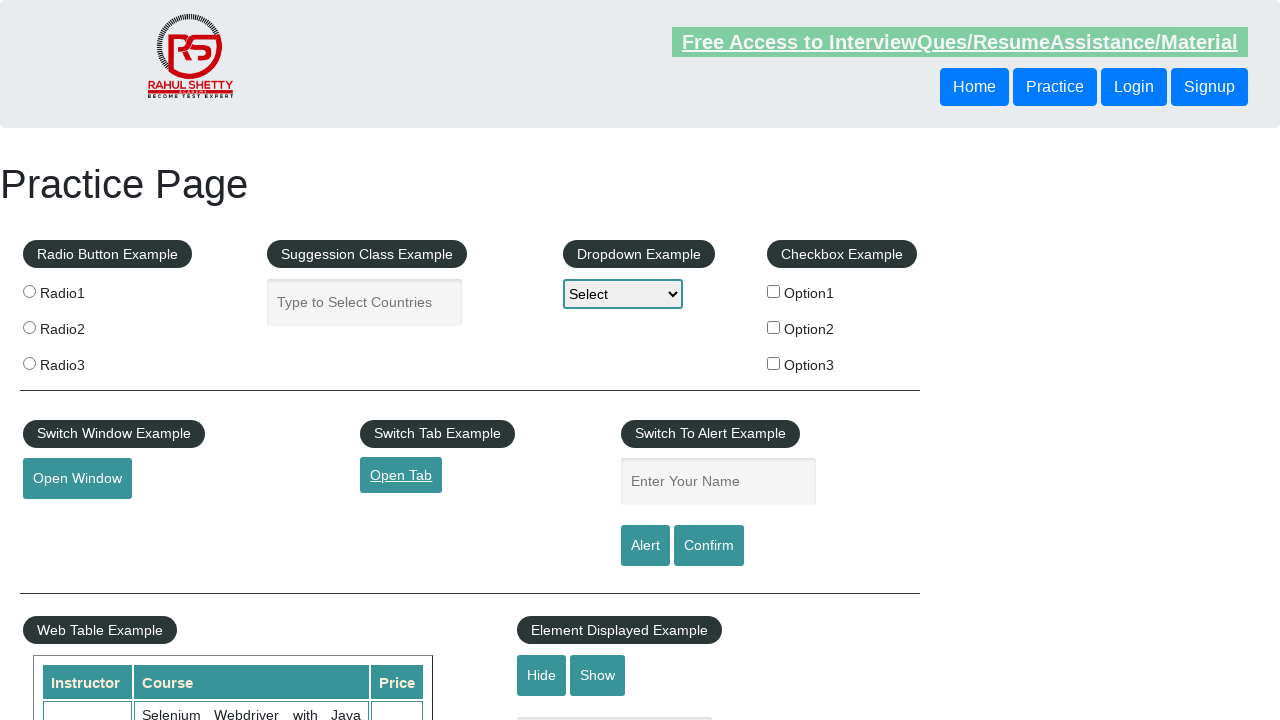

Closed the new tab and returned to original tab
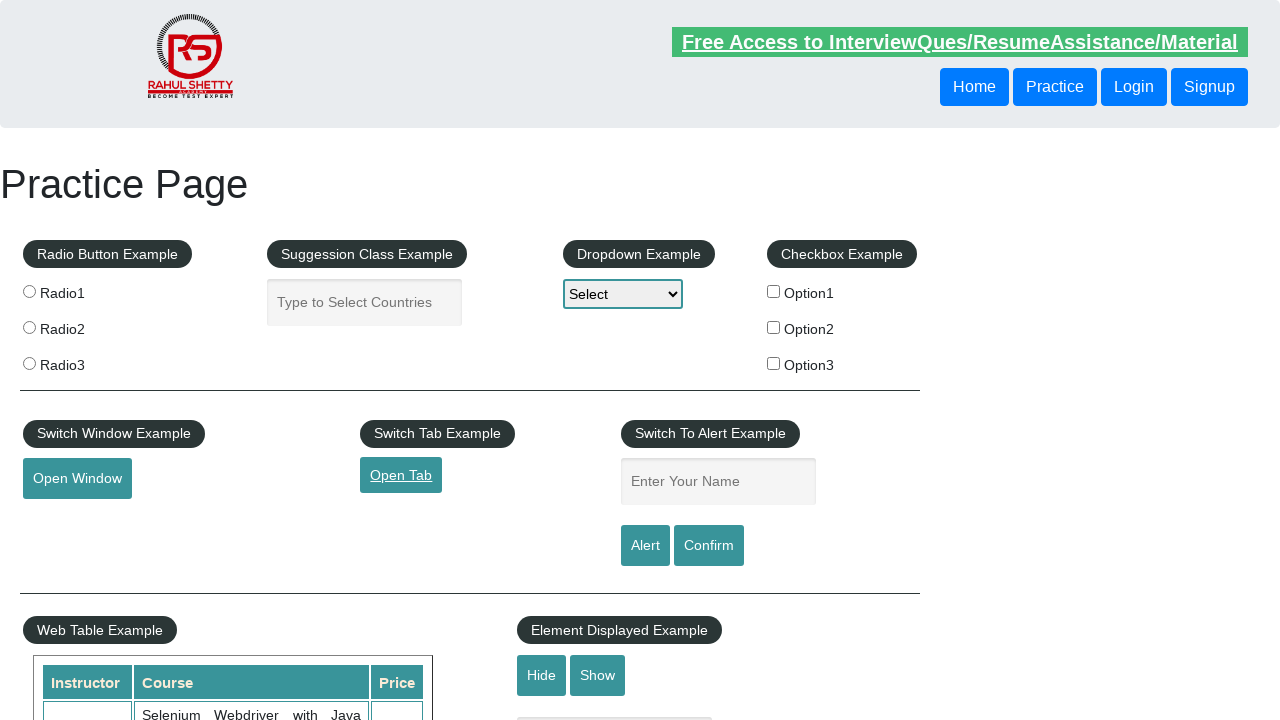

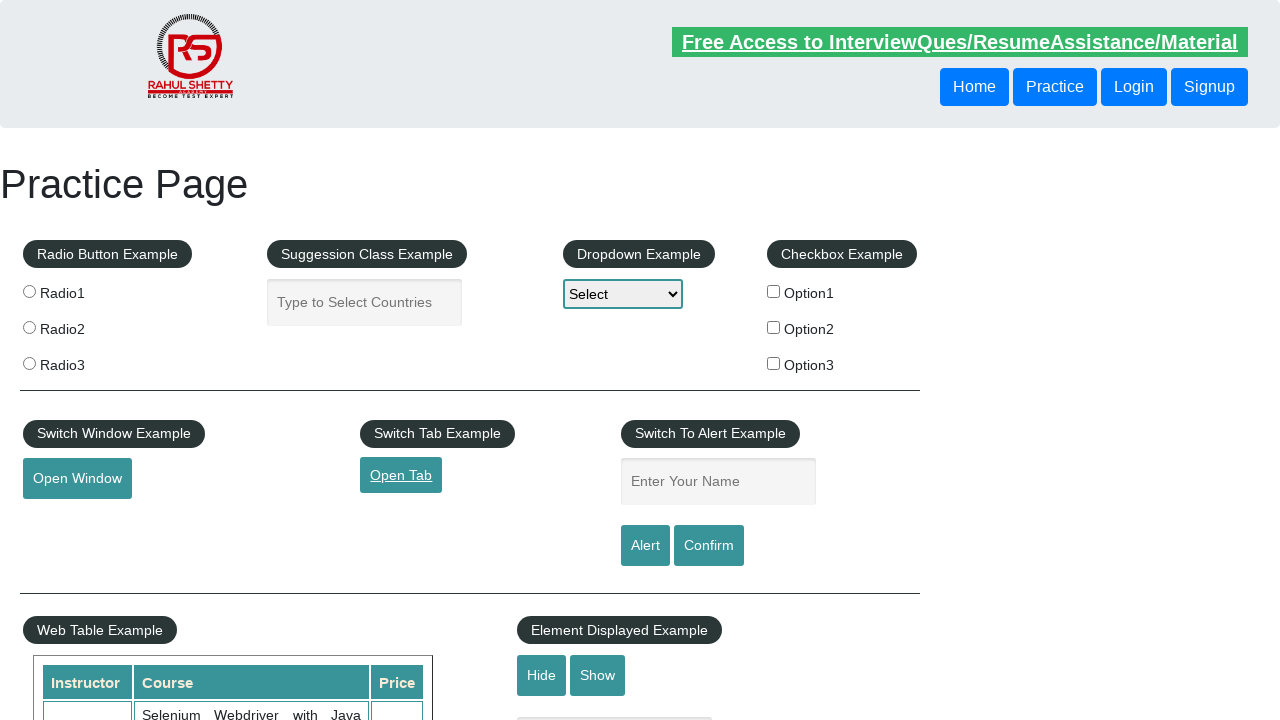